Tests keyboard interactions on a page that detects key presses by sending Enter key and the letter 'P'

Starting URL: https://the-internet.herokuapp.com/key_presses

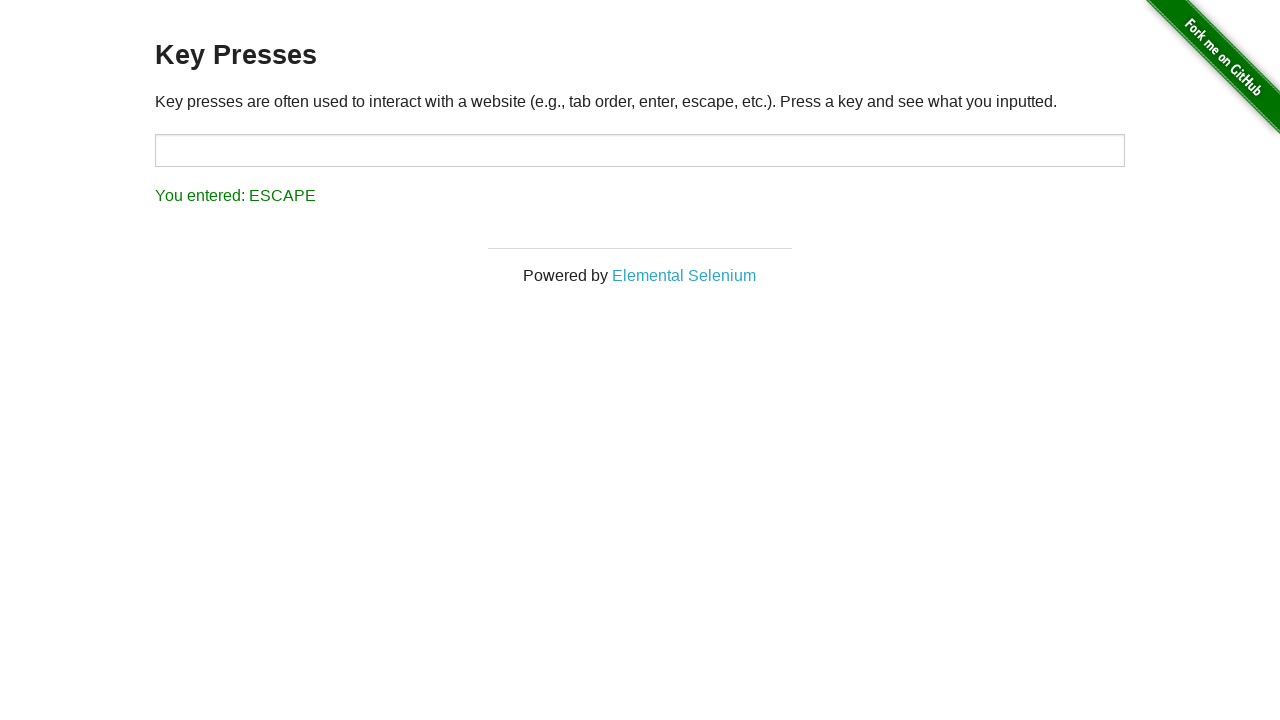

Pressed Enter key
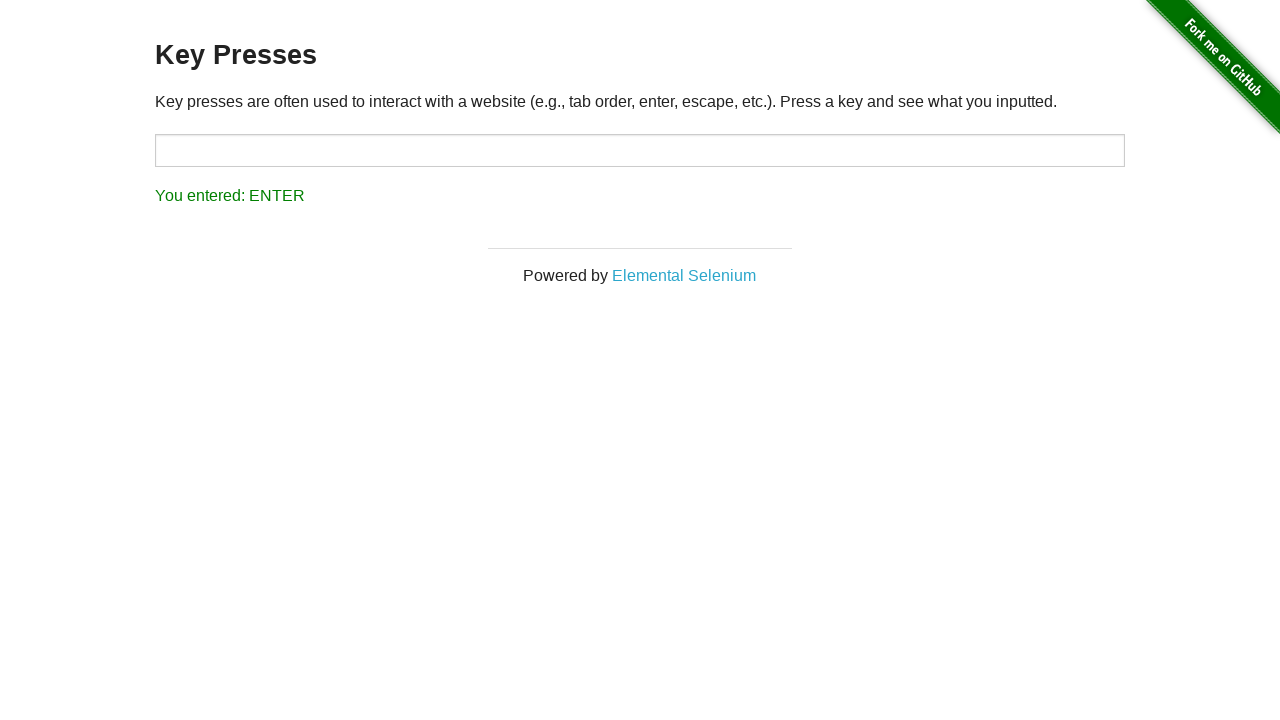

Typed letter 'P'
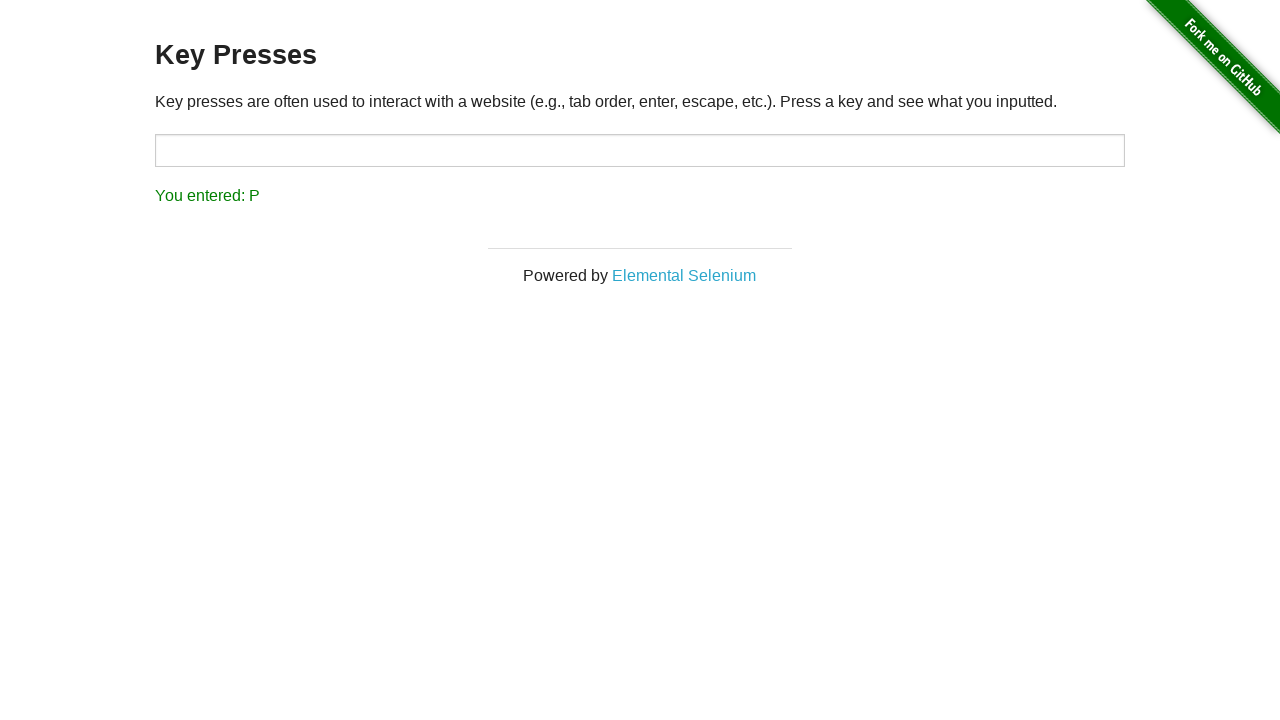

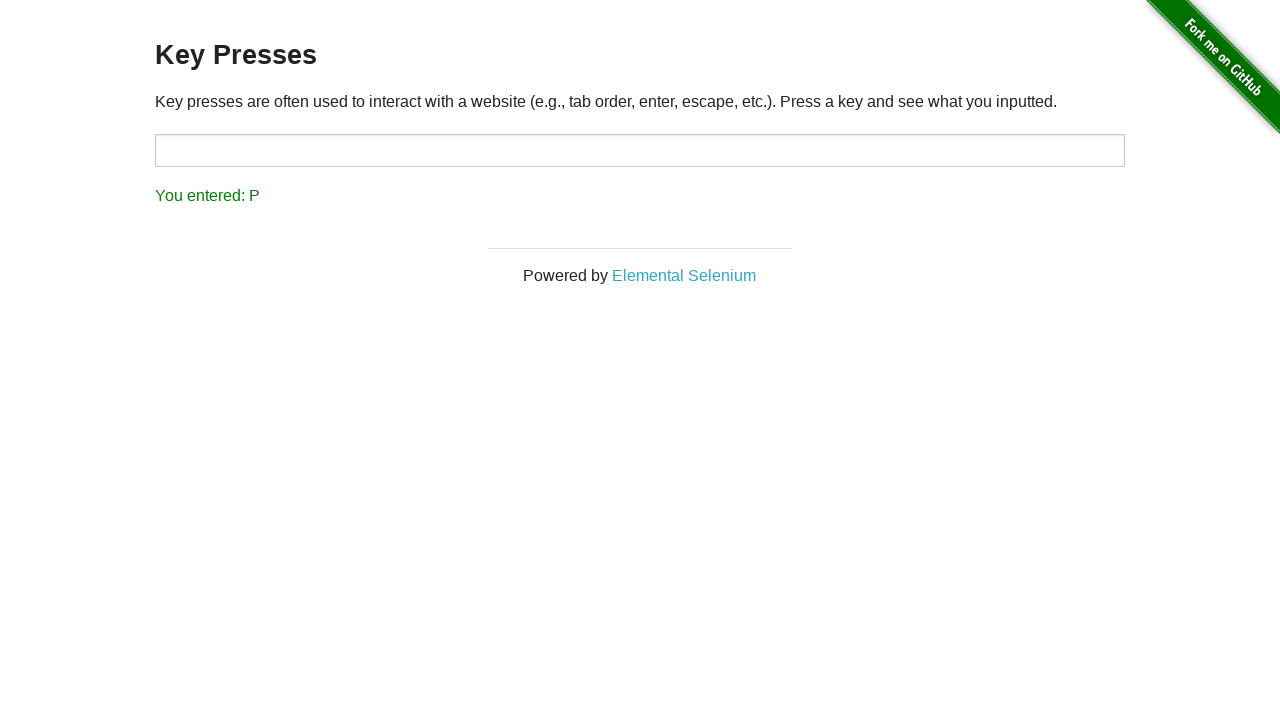